Tests radio button selection by finding and clicking the "Hockey" radio button from a group, then verifying it is selected

Starting URL: https://practice.cydeo.com/radio_buttons

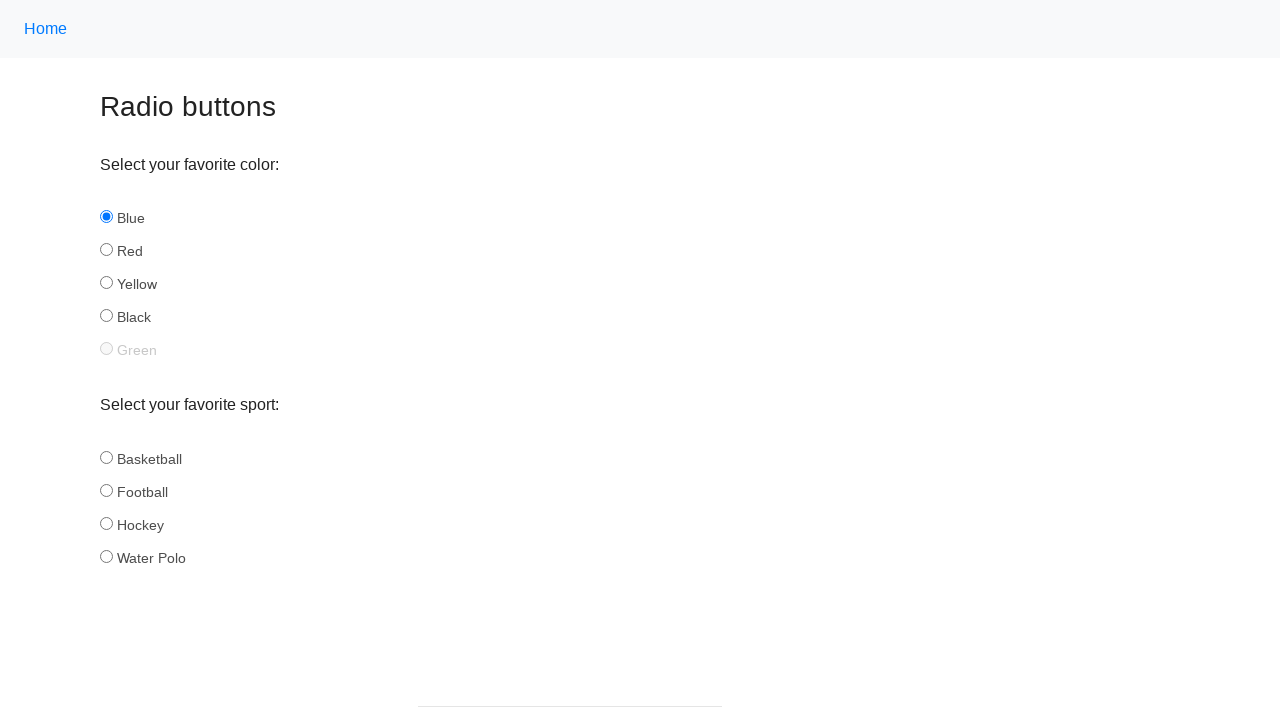

Clicked the Hockey radio button at (106, 523) on #hockey
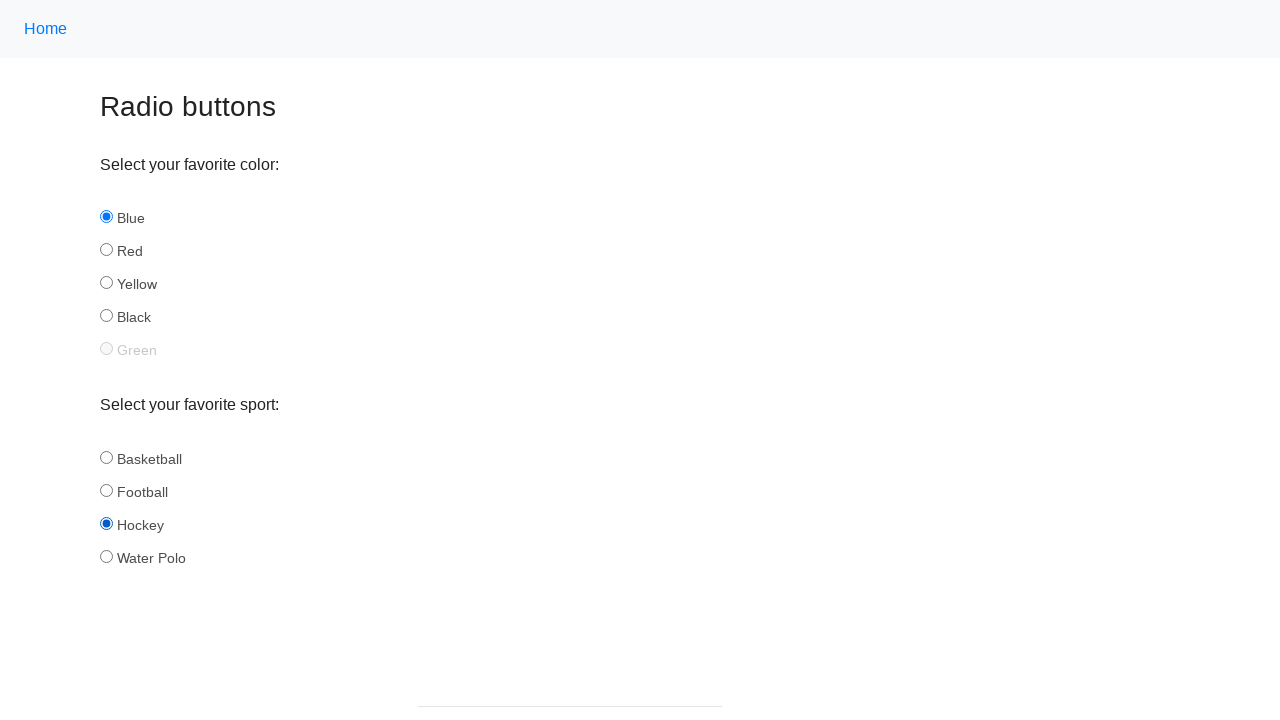

Verified that the Hockey radio button is selected
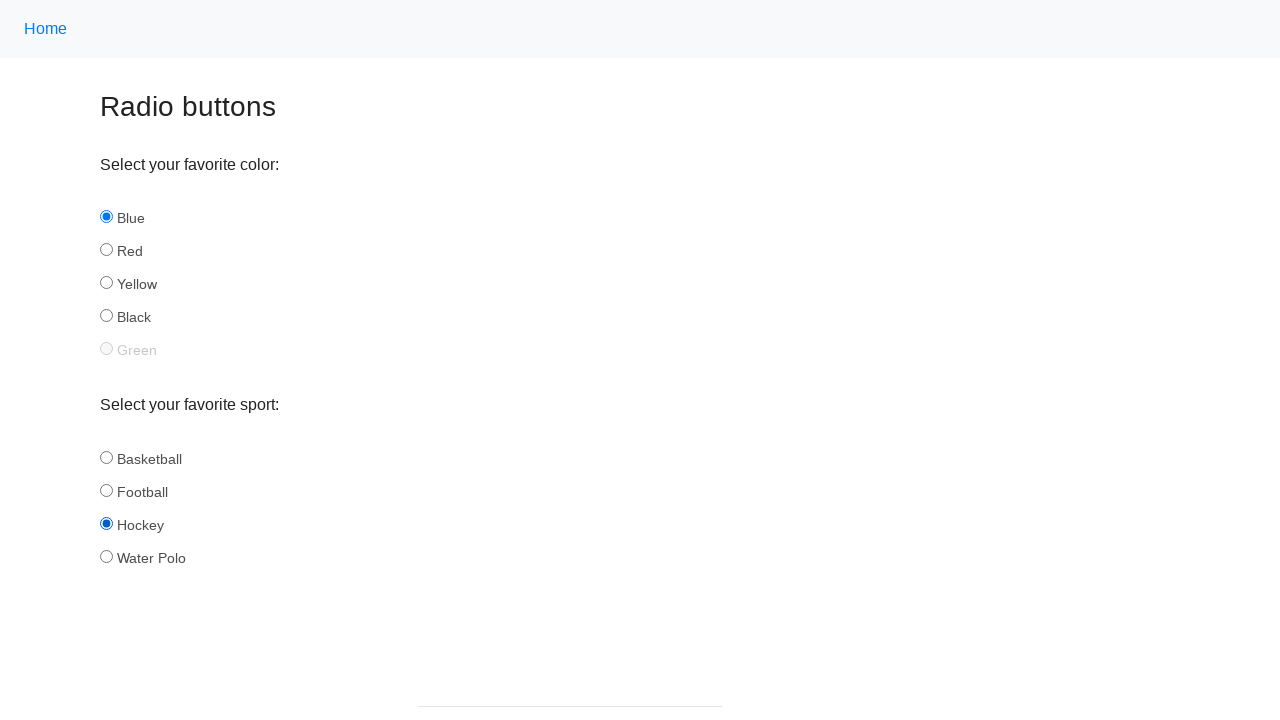

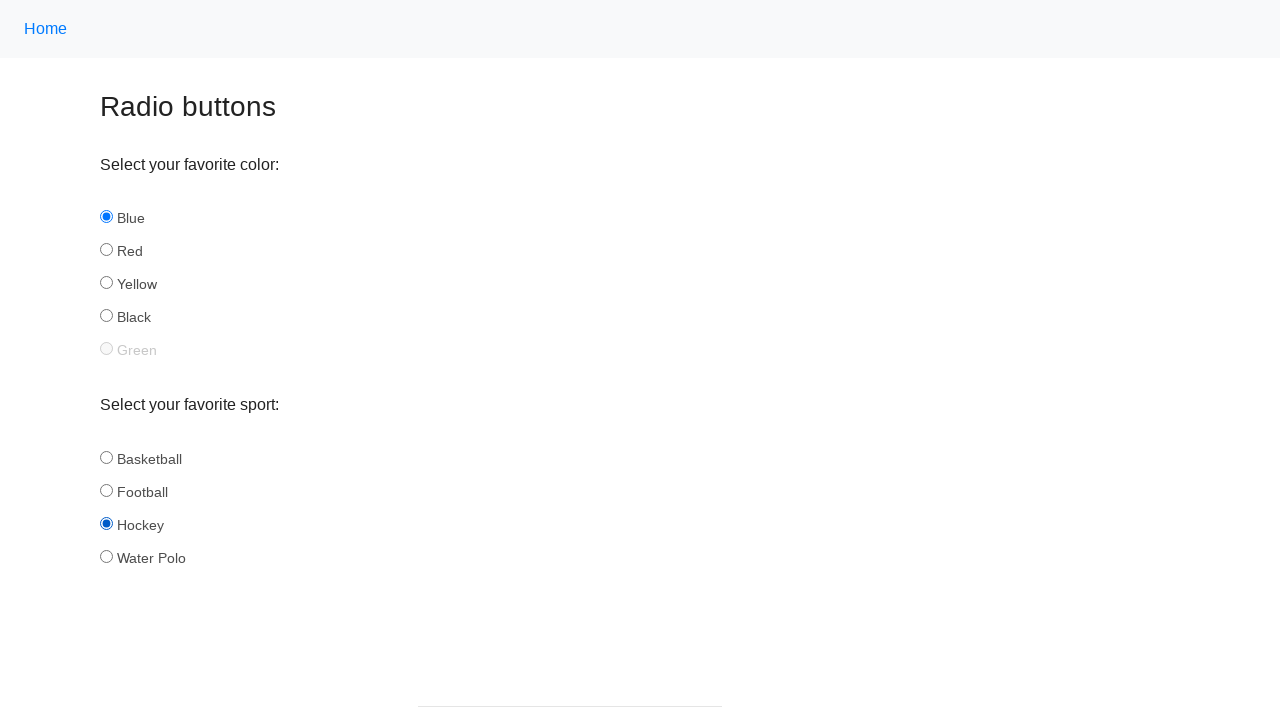